Tests keyboard interaction by performing a CTRL+click action on the Download link to open it in a new tab

Starting URL: https://jqueryui.com/selectable/

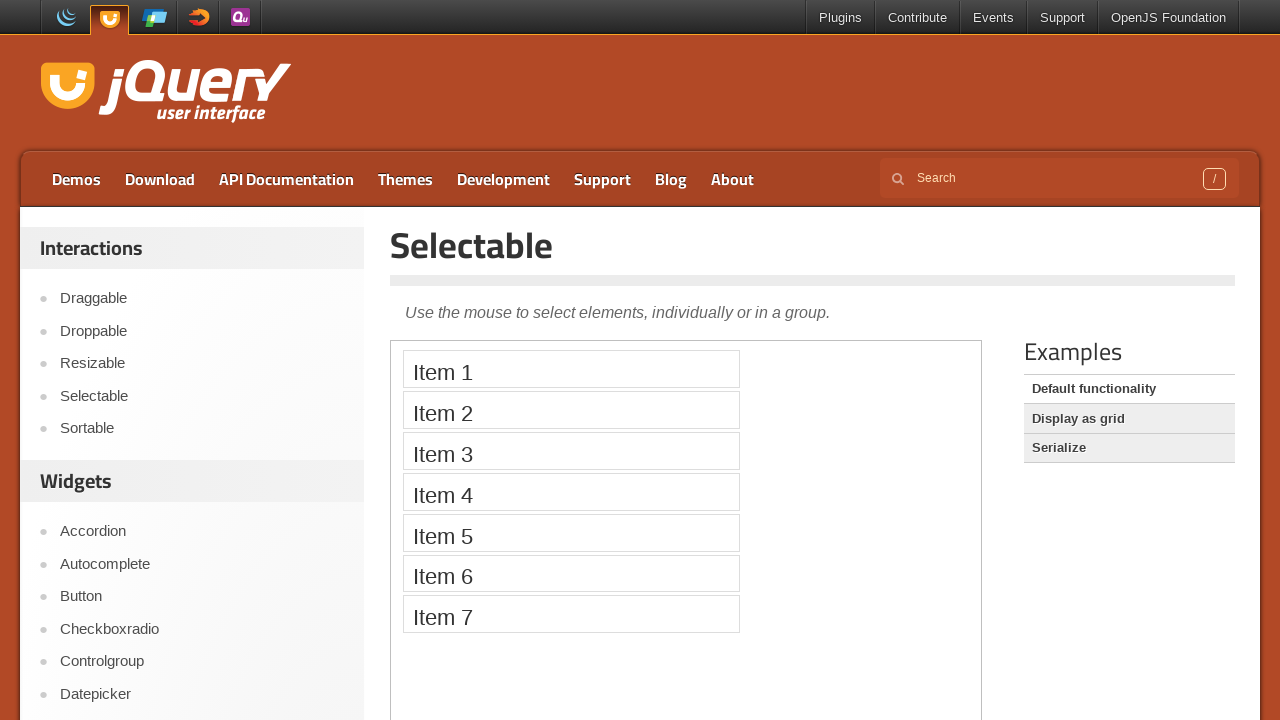

Located the Download link element
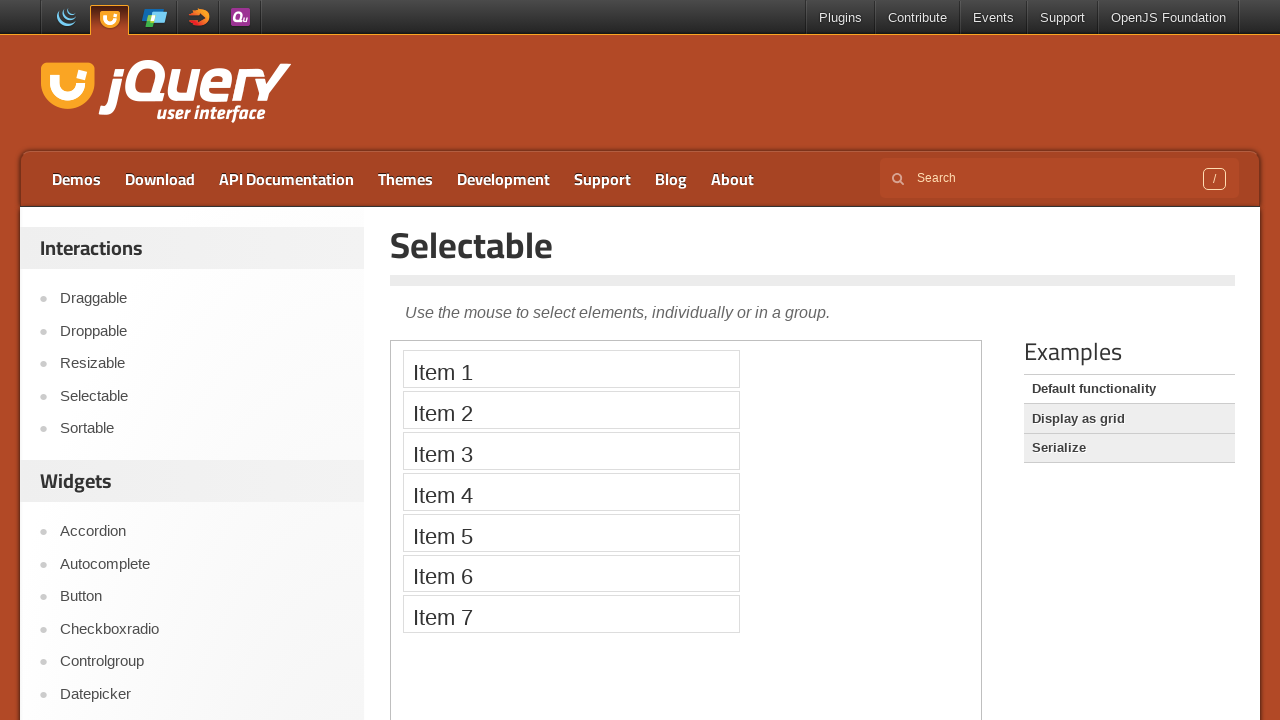

Performed CTRL+click on Download link to open in new tab at (160, 179) on a:text('Download')
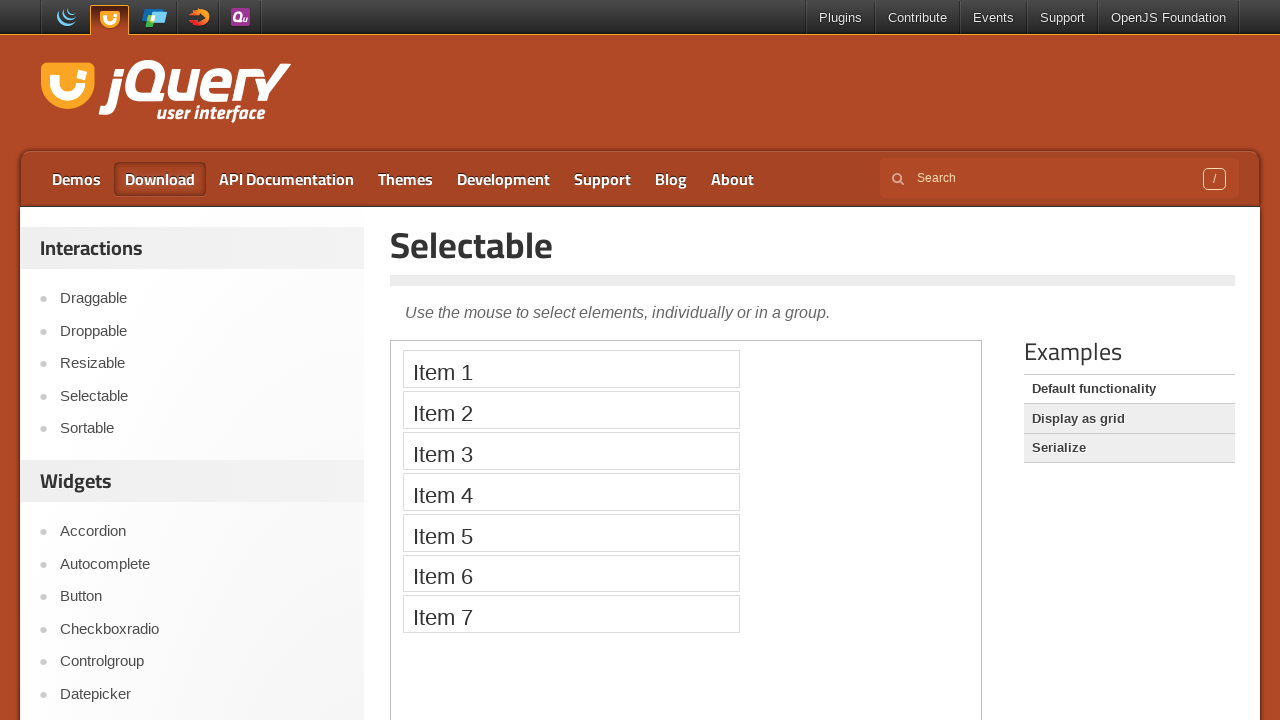

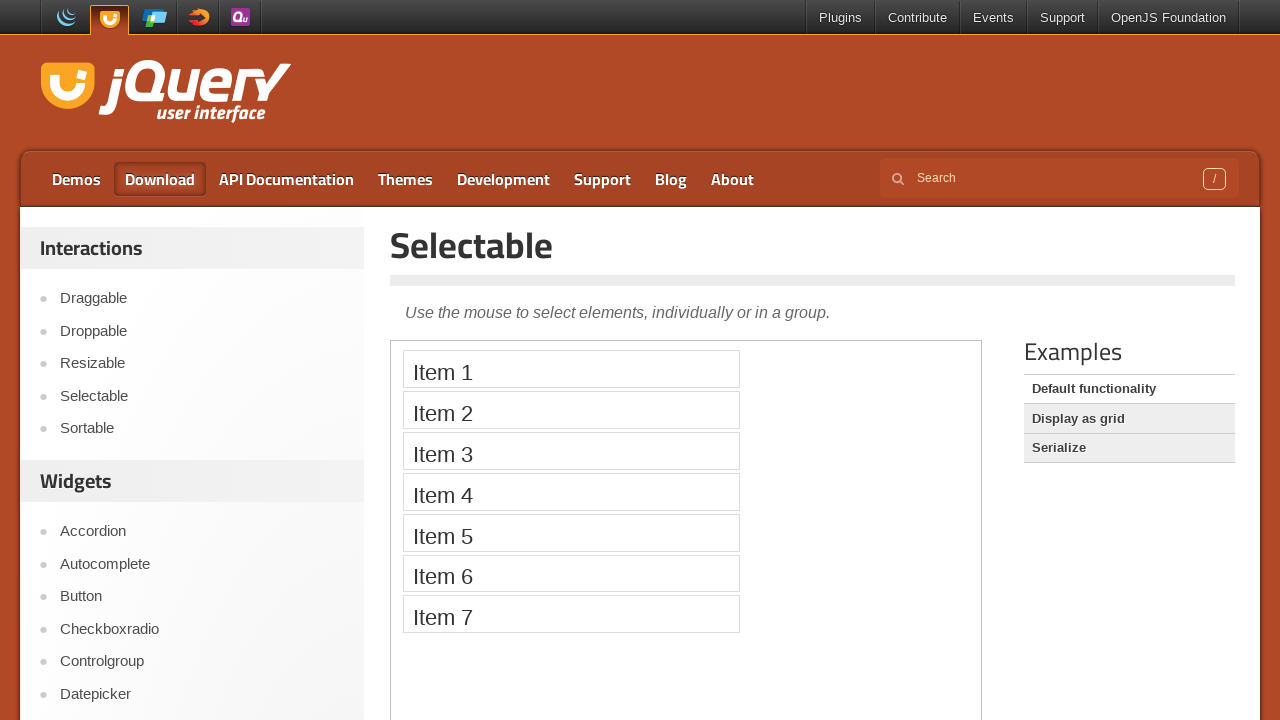